Tests zip code validation when field is empty by clicking continue without entering anything

Starting URL: https://www.sharelane.com/cgi-bin/register.py

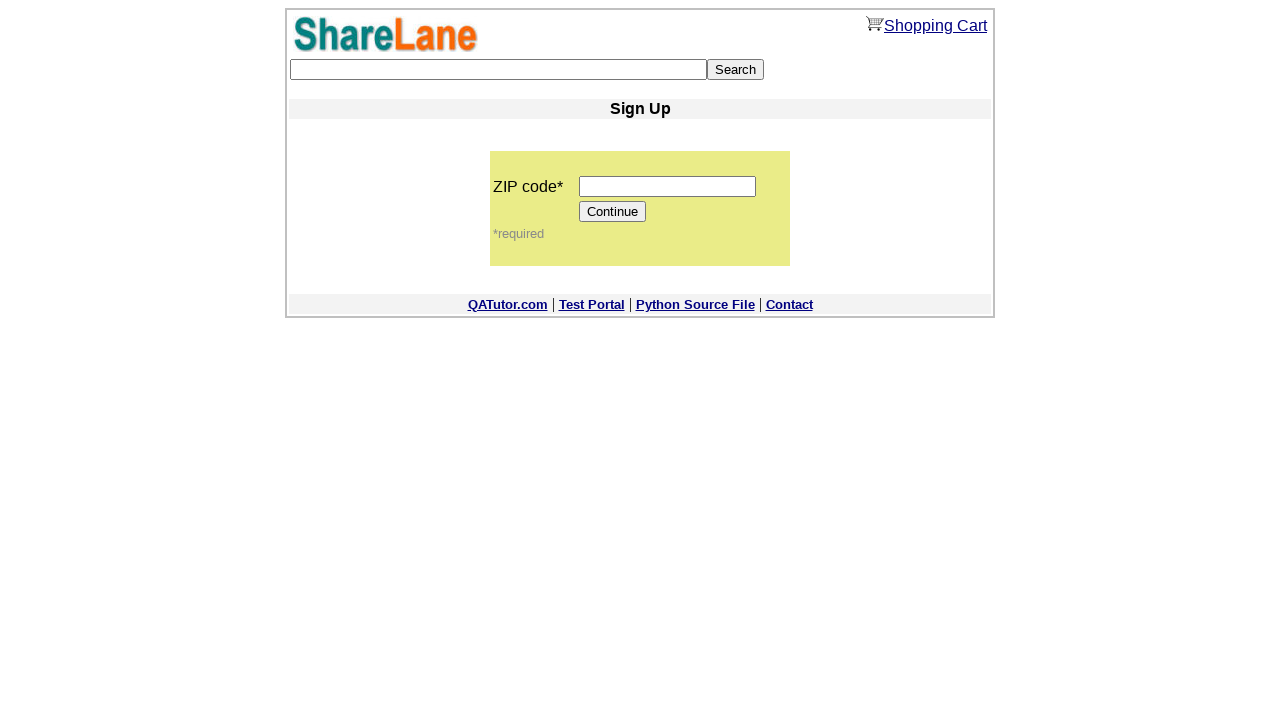

Clicked Continue button without entering zip code at (613, 212) on [value='Continue']
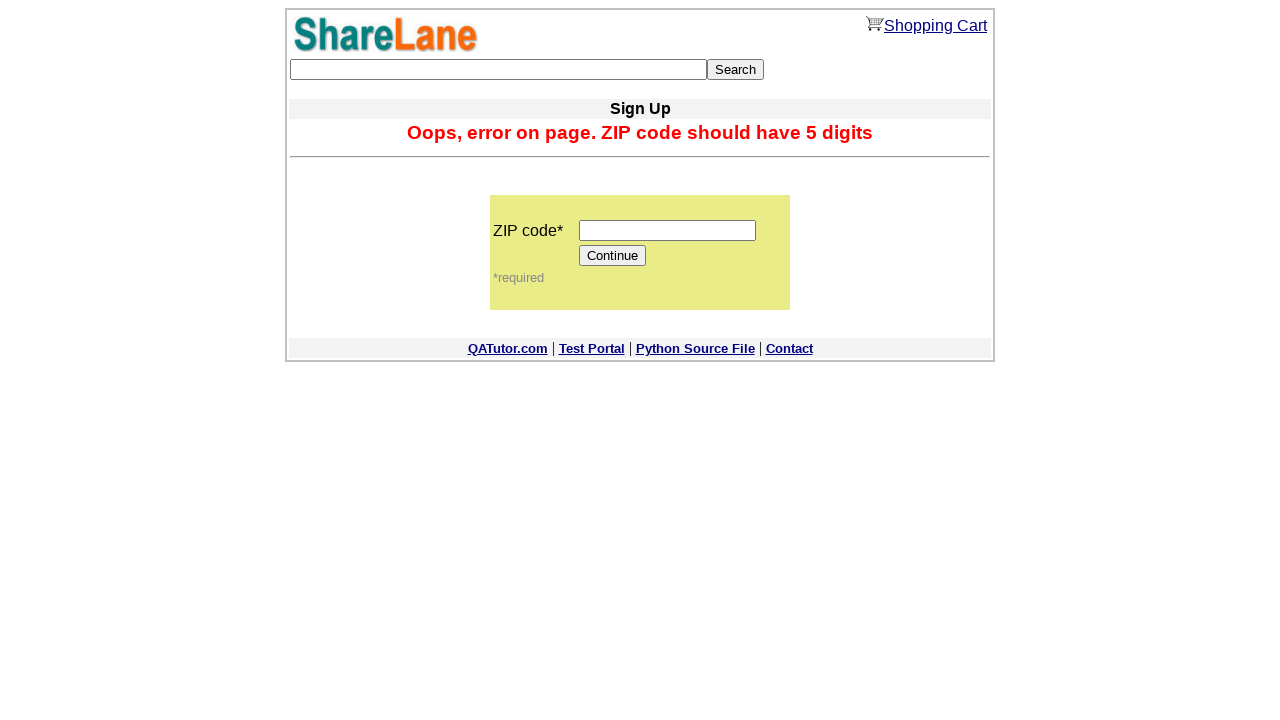

Error message appeared confirming zip code validation
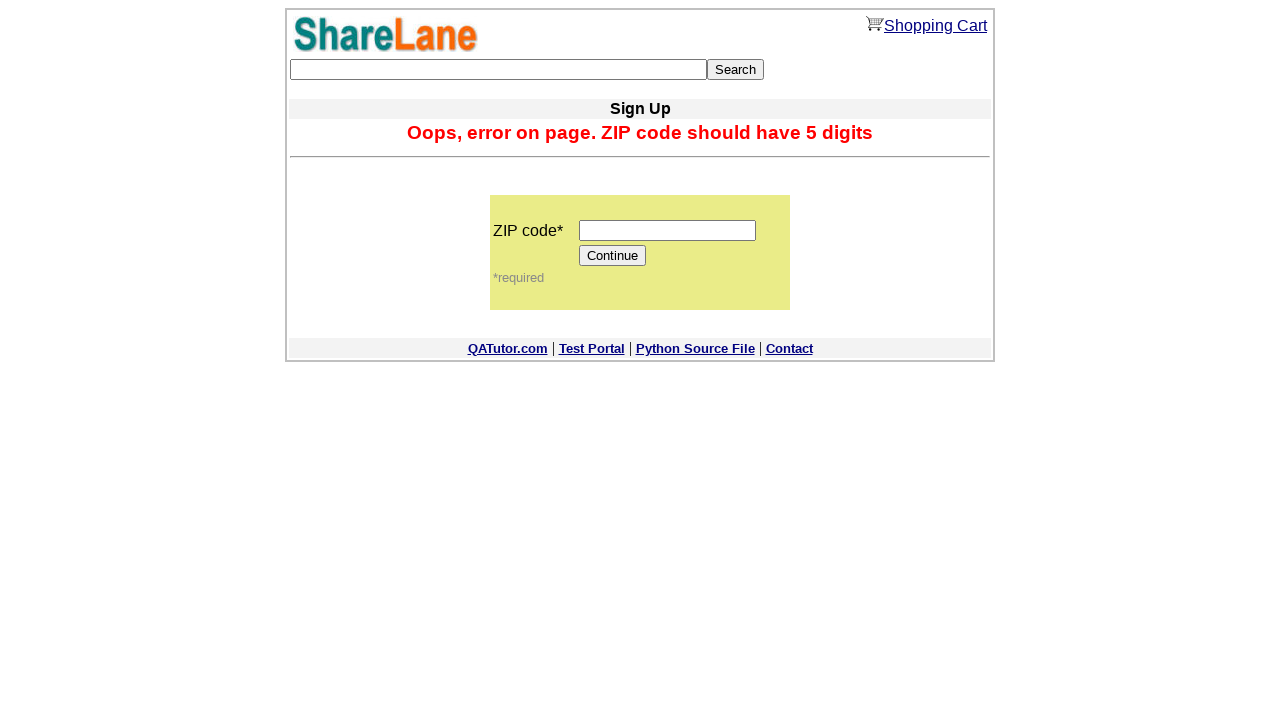

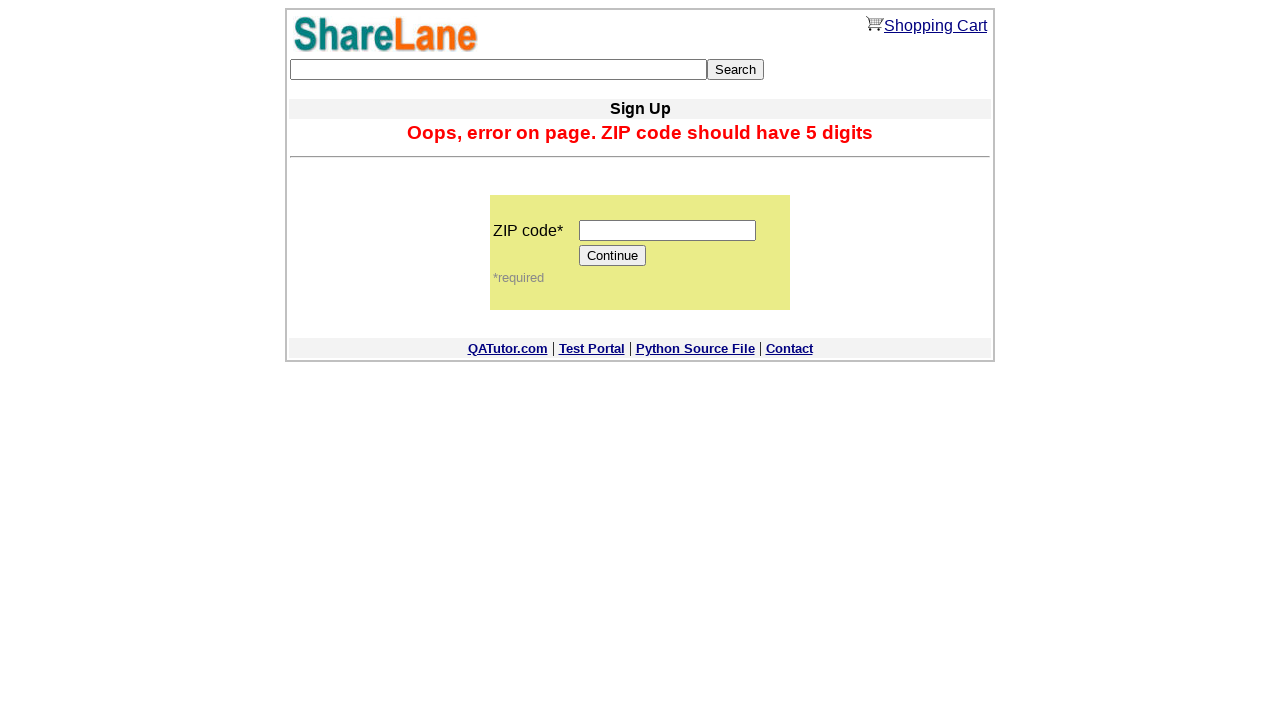